Tests dropdown functionality by iterating through options and selecting "Option 1", then verifying the selection

Starting URL: http://the-internet.herokuapp.com/dropdown

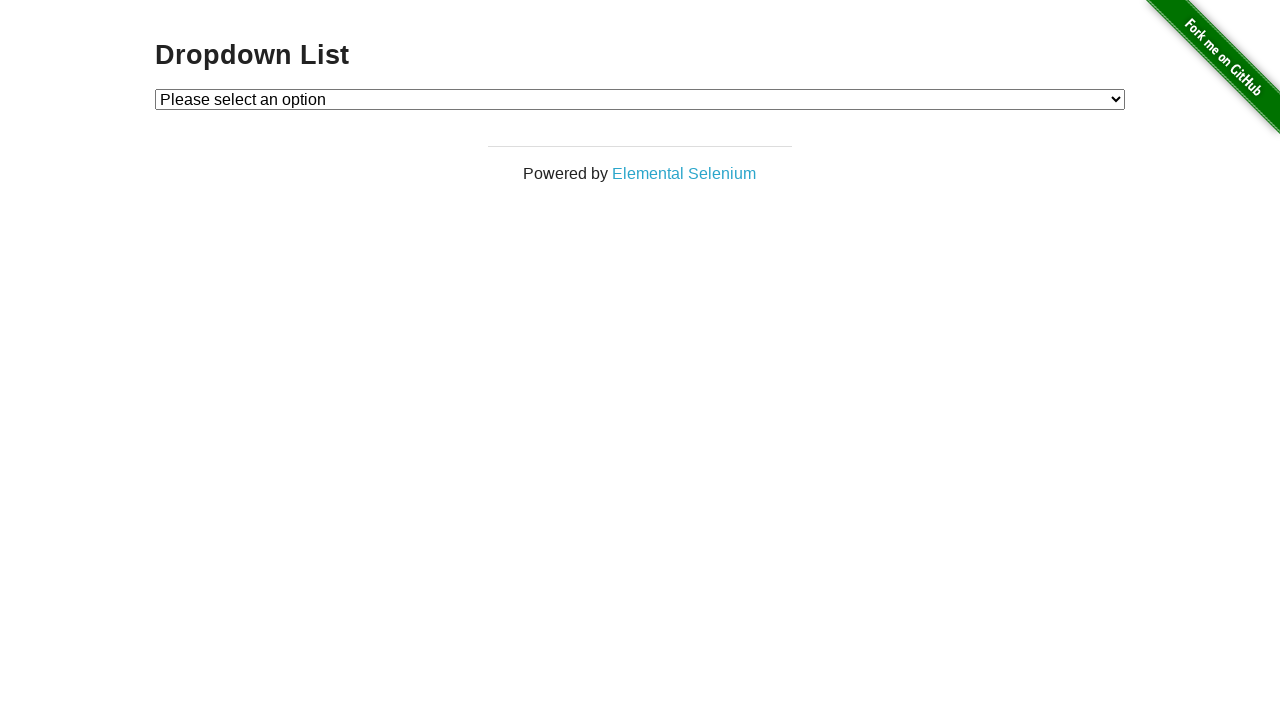

Waited for dropdown element to be visible
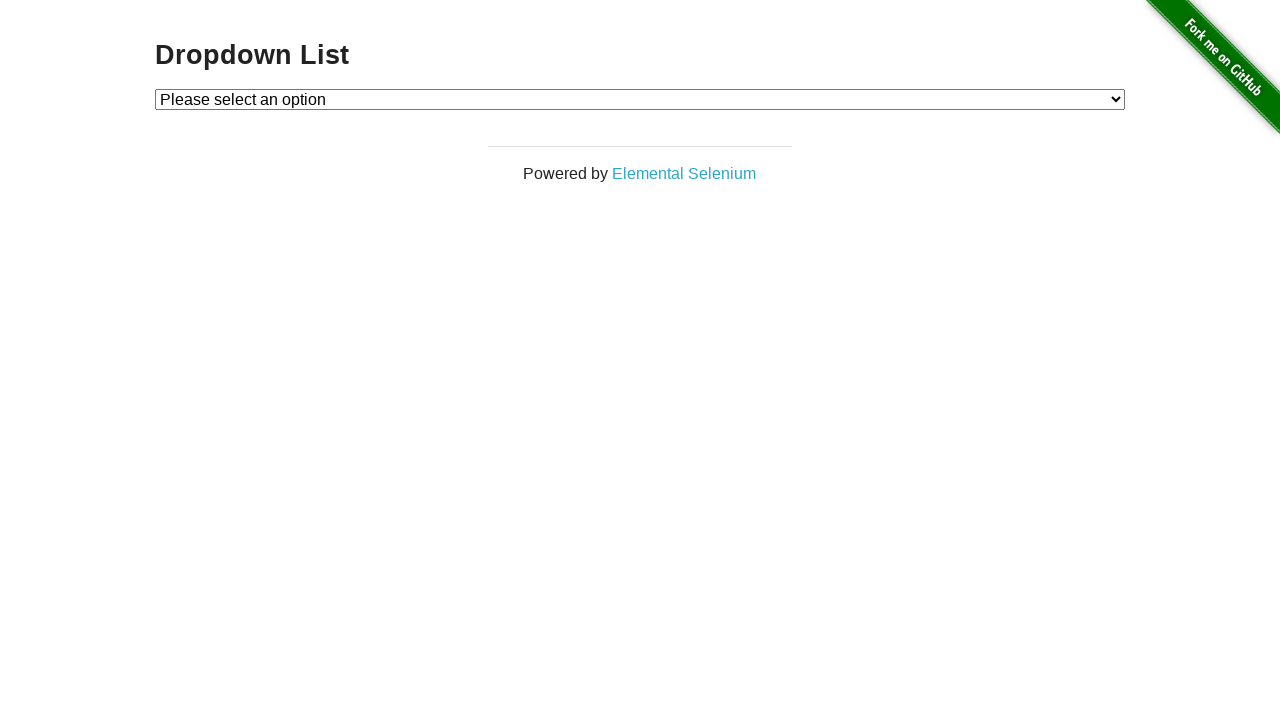

Selected 'Option 1' from the dropdown on #dropdown
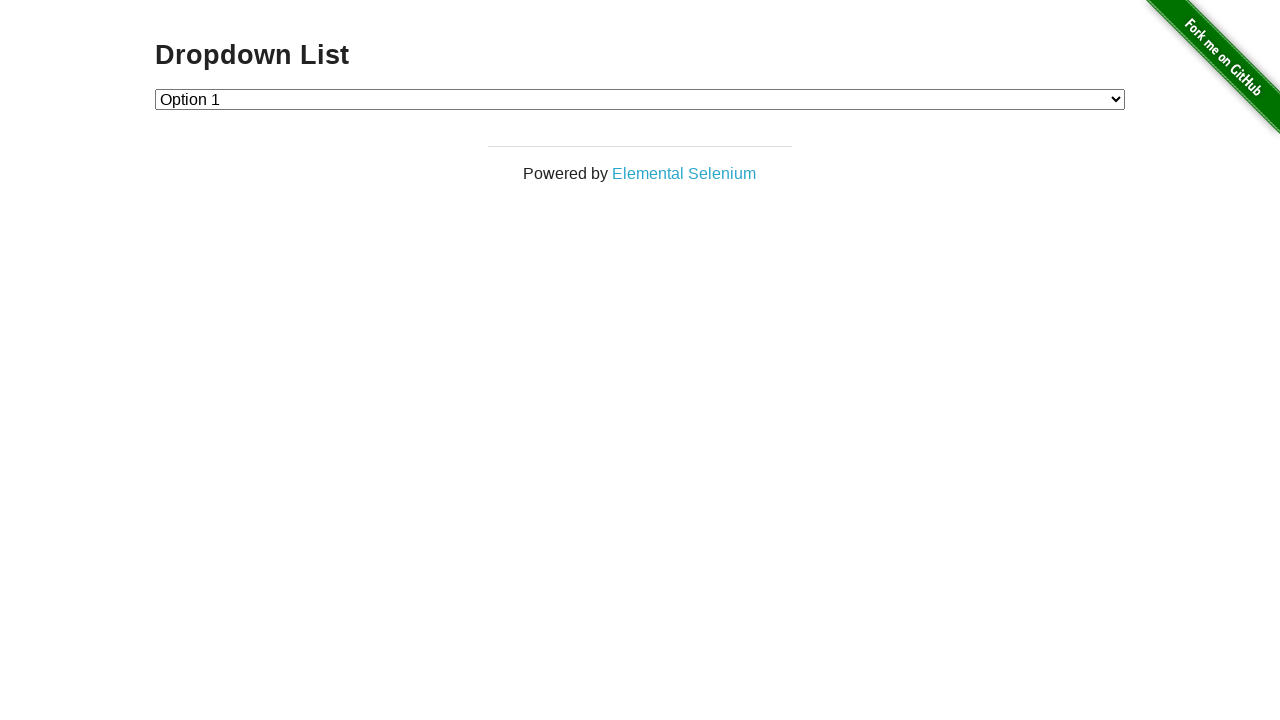

Retrieved the selected dropdown value
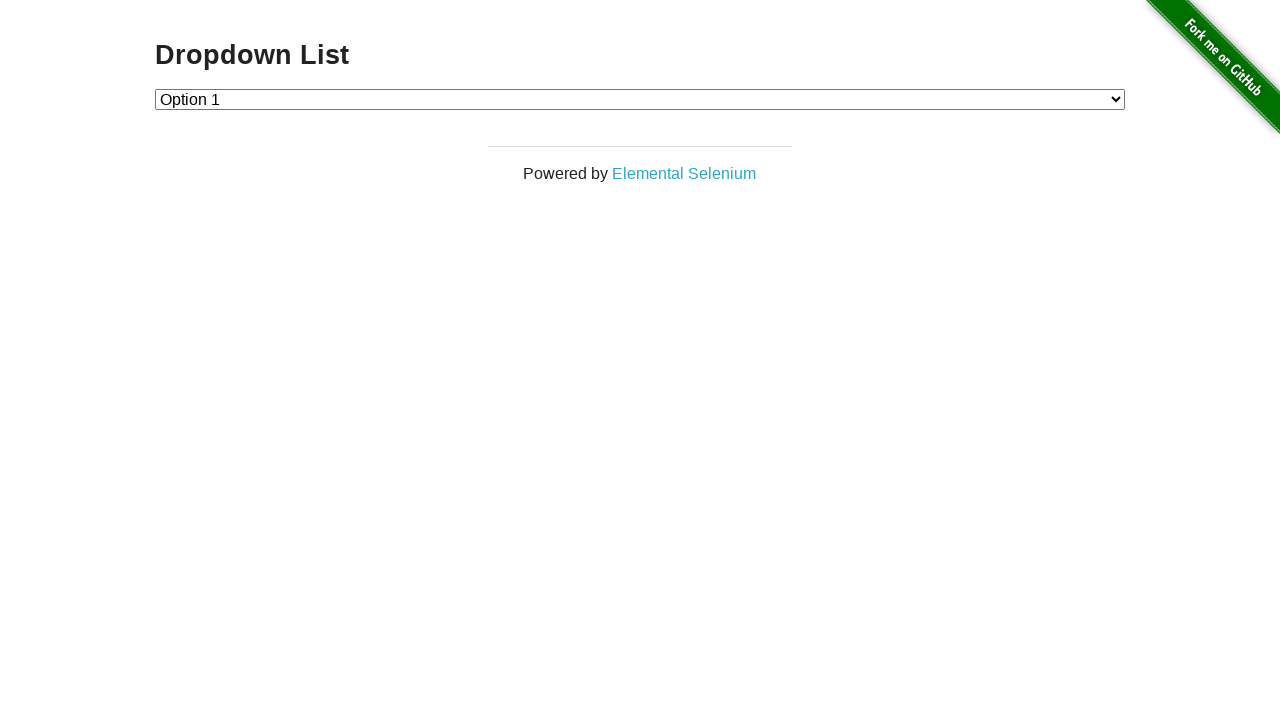

Verified that 'Option 1' was successfully selected
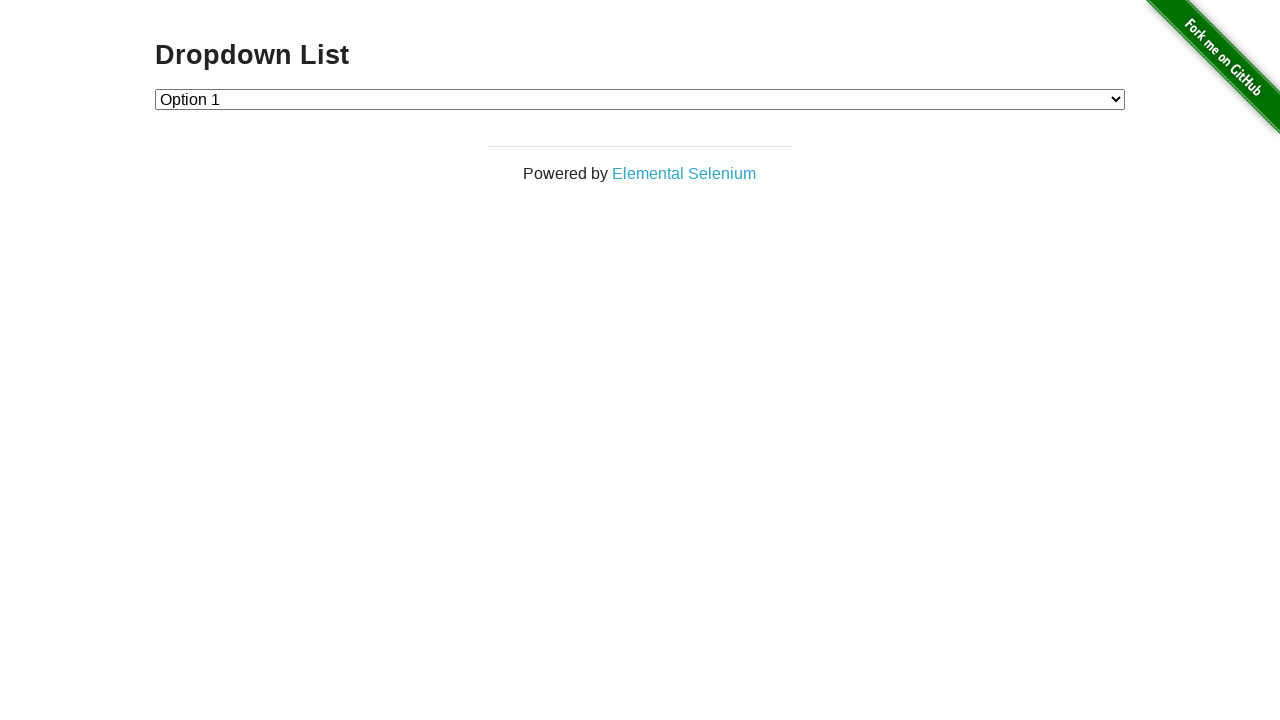

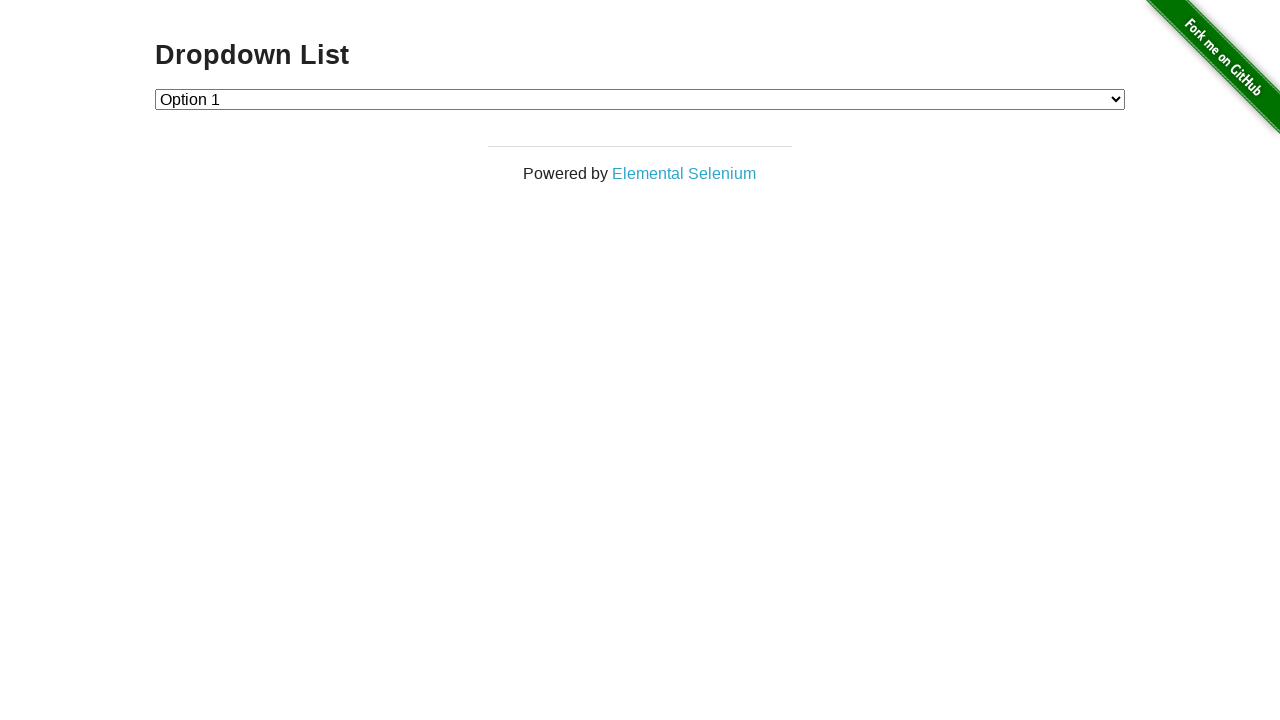